Tests that Clear completed button is hidden when no items are completed

Starting URL: https://demo.playwright.dev/todomvc

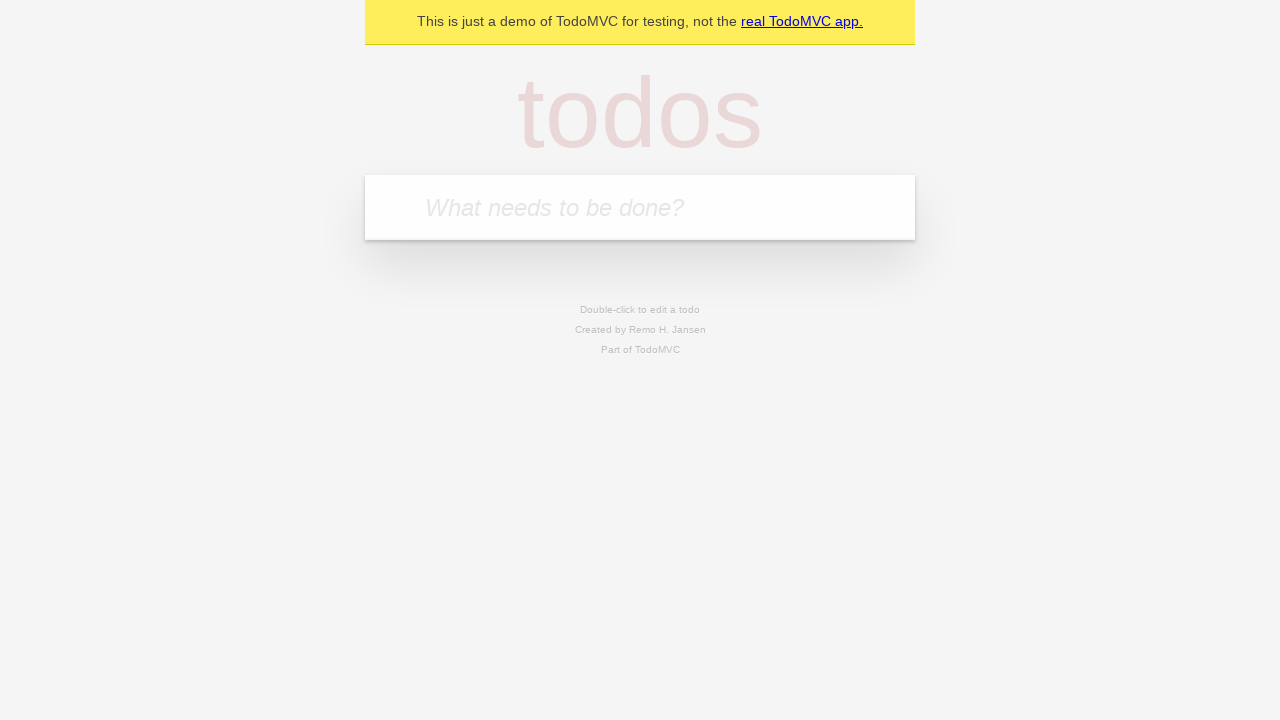

Filled todo input with 'buy some cheese' on internal:attr=[placeholder="What needs to be done?"i]
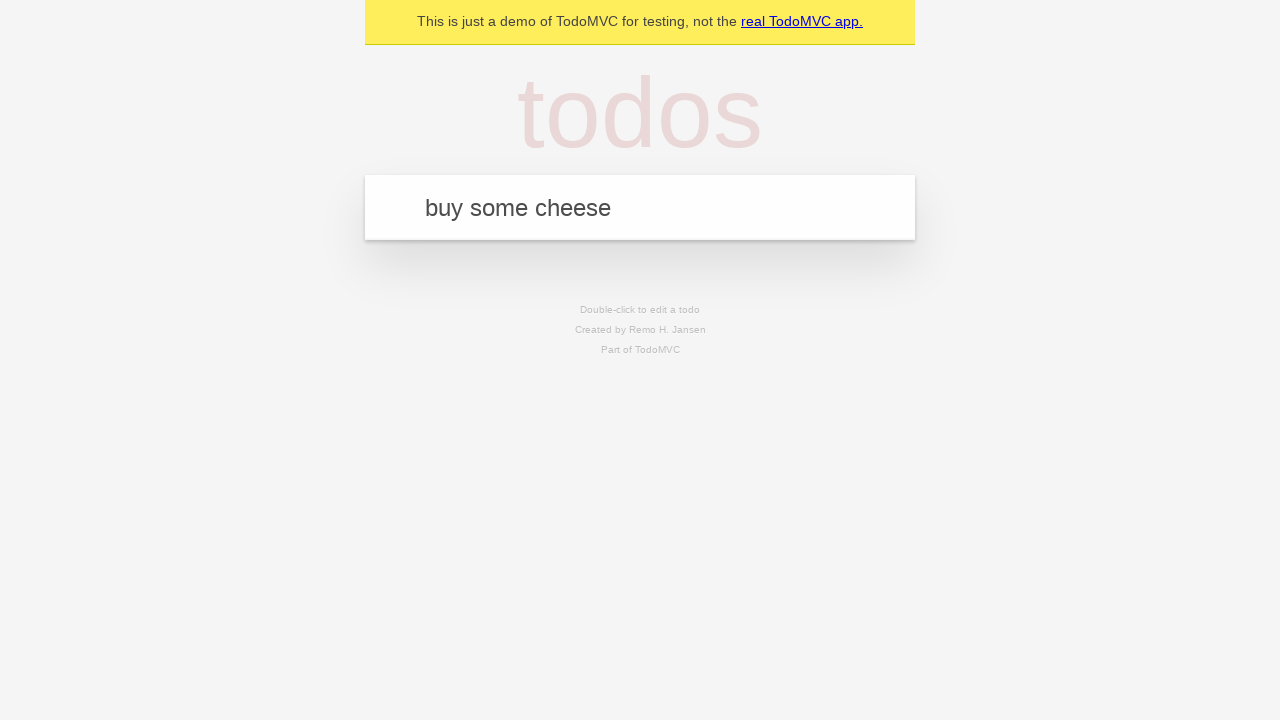

Pressed Enter to create first todo on internal:attr=[placeholder="What needs to be done?"i]
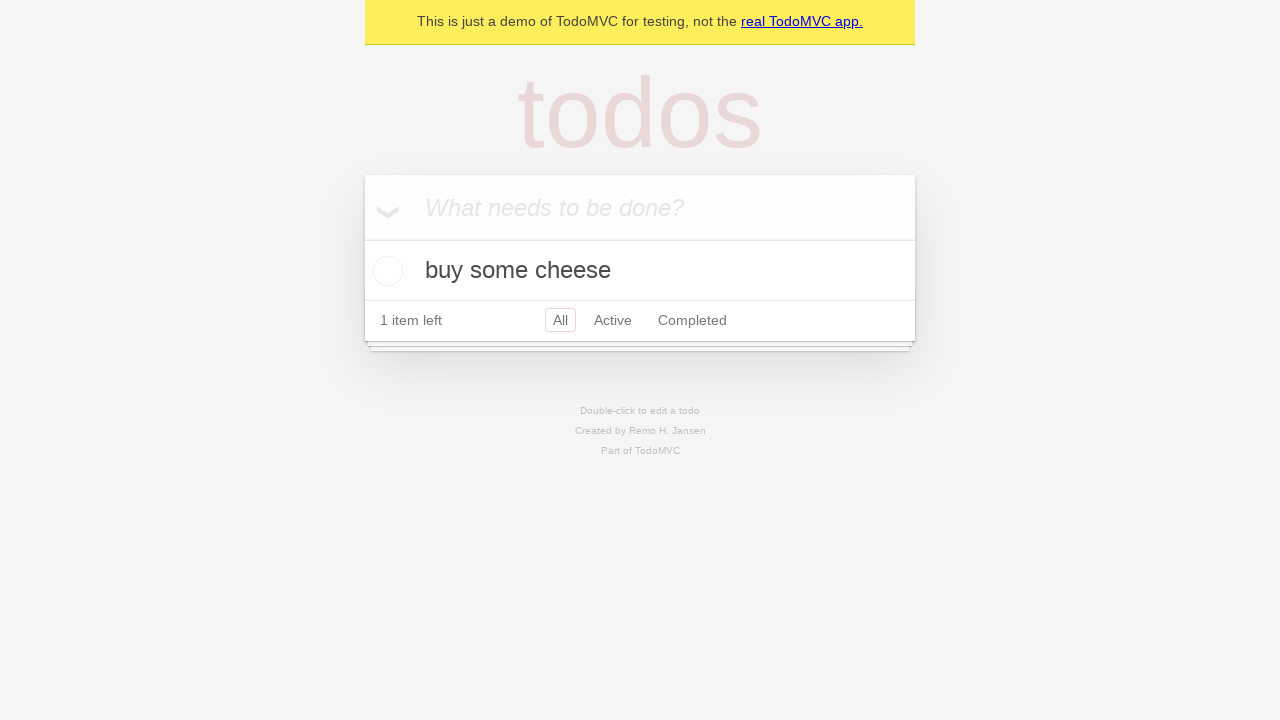

Filled todo input with 'feed the cat' on internal:attr=[placeholder="What needs to be done?"i]
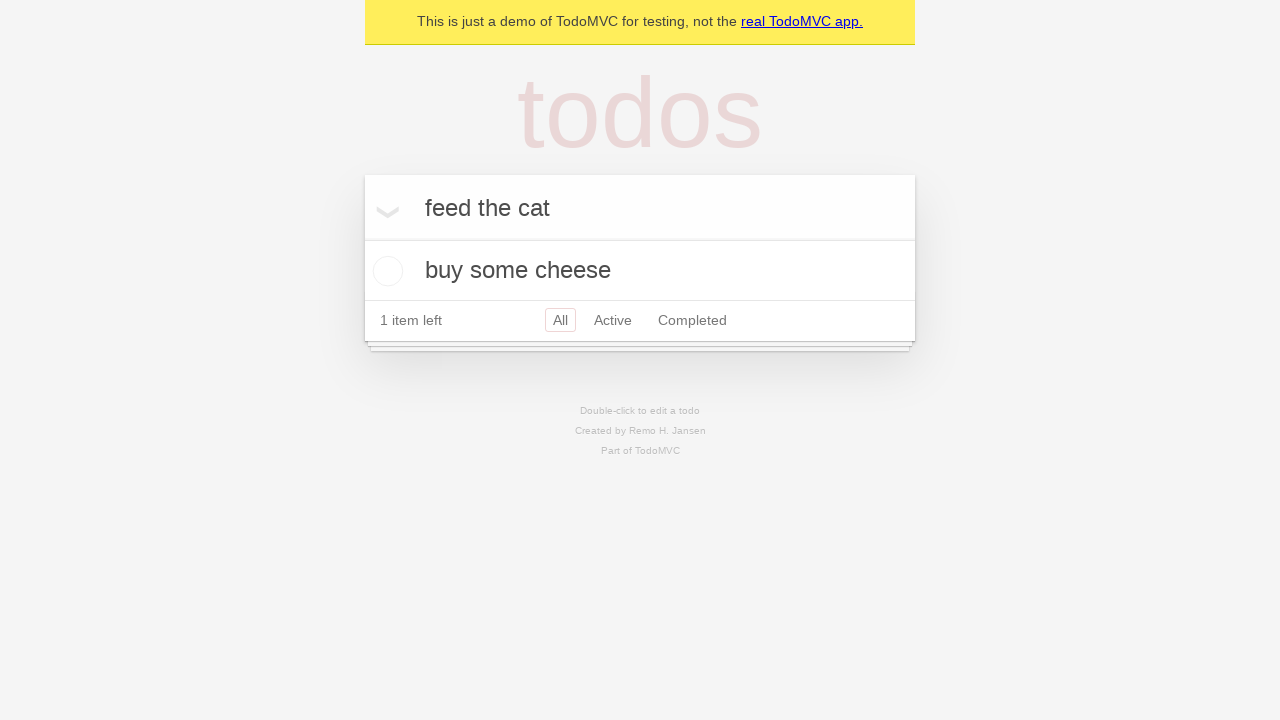

Pressed Enter to create second todo on internal:attr=[placeholder="What needs to be done?"i]
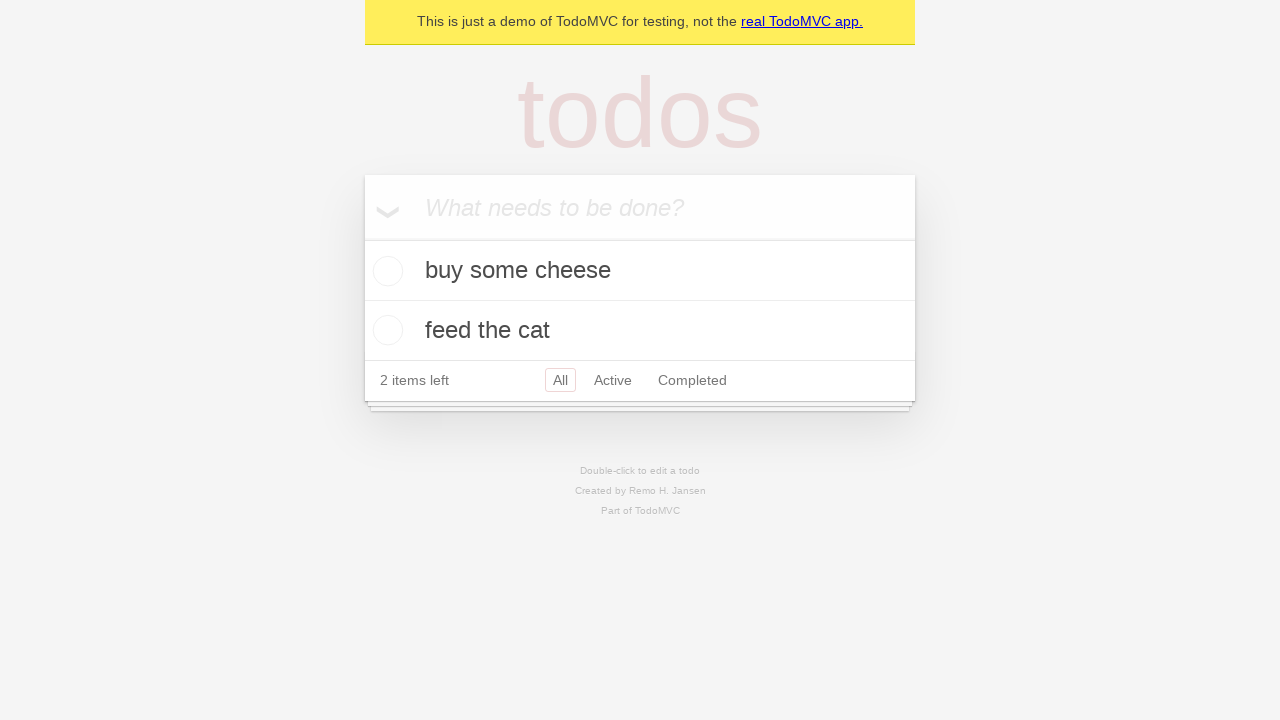

Filled todo input with 'book a doctors appointment' on internal:attr=[placeholder="What needs to be done?"i]
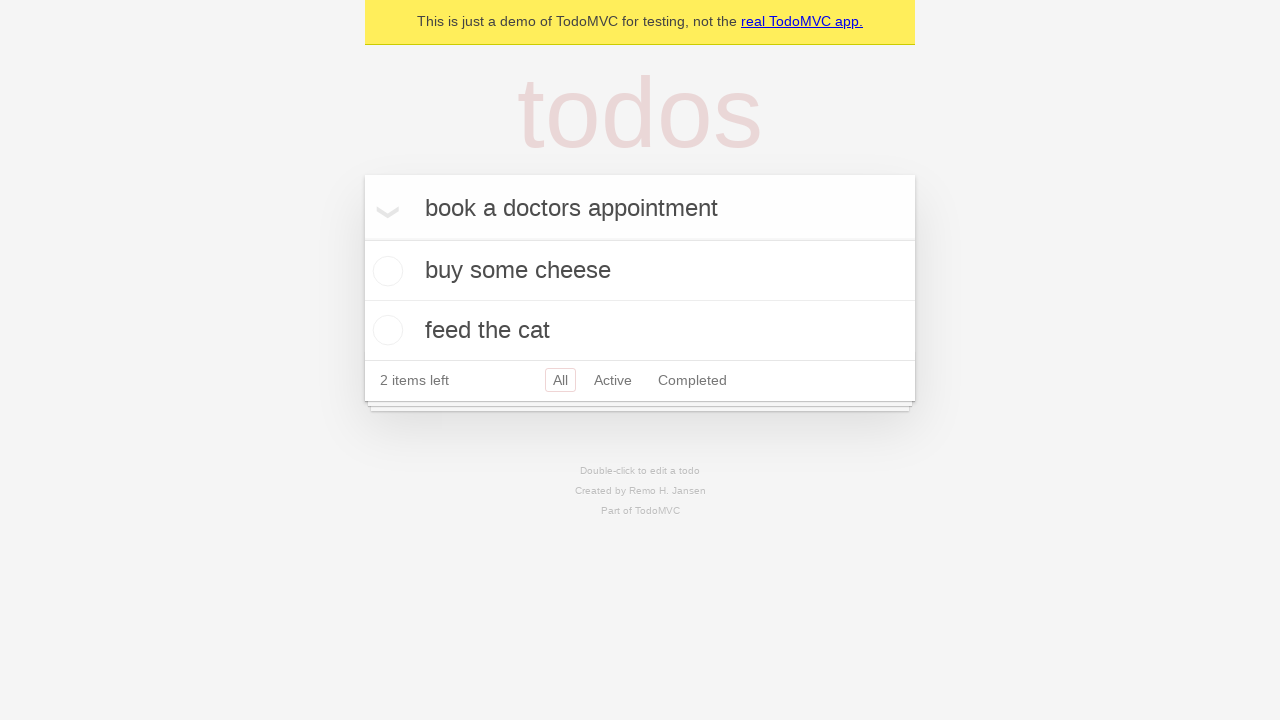

Pressed Enter to create third todo on internal:attr=[placeholder="What needs to be done?"i]
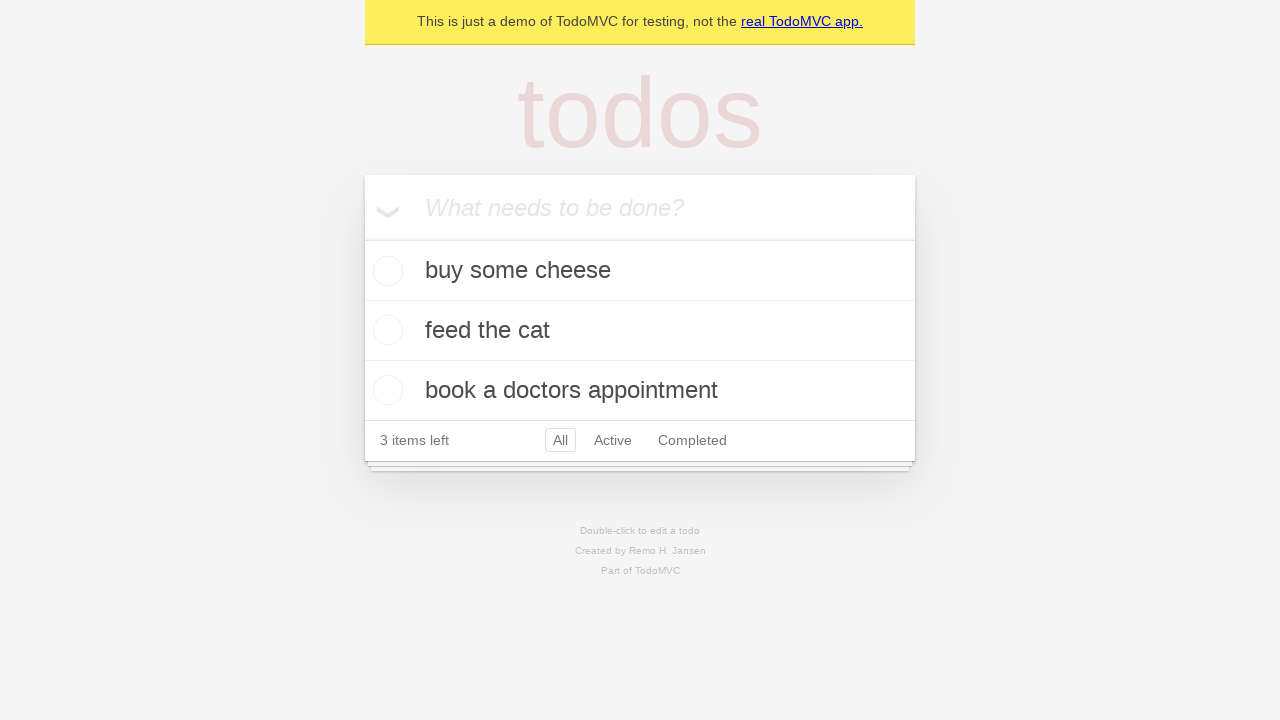

Checked first todo item as completed at (385, 271) on .todo-list li .toggle >> nth=0
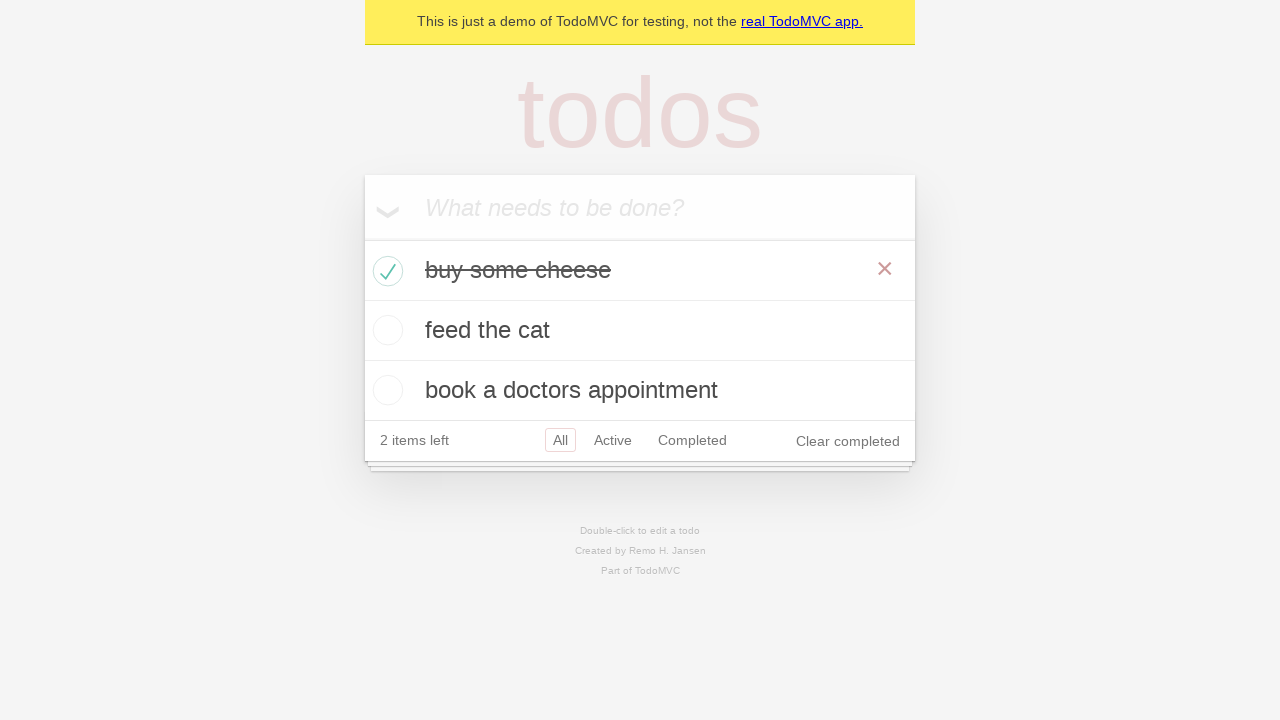

Clicked 'Clear completed' button to remove completed todos at (848, 441) on internal:role=button[name="Clear completed"i]
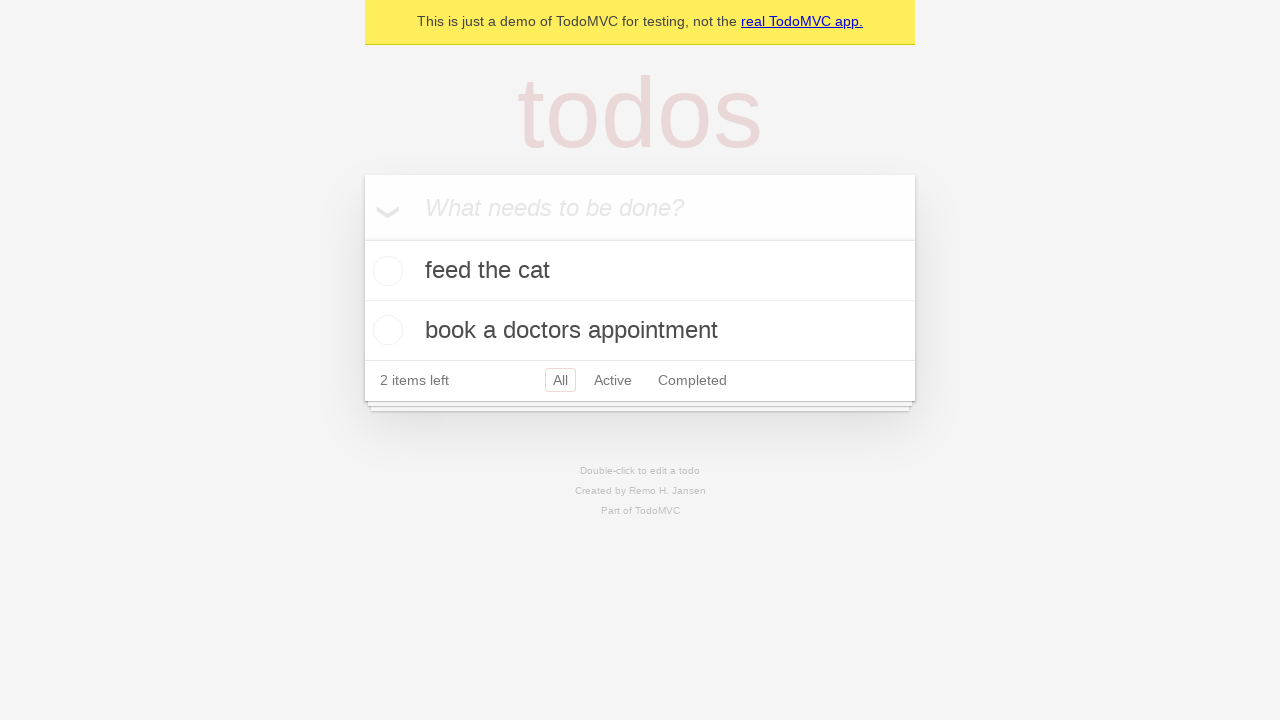

Waited 500ms for Clear completed button to become hidden
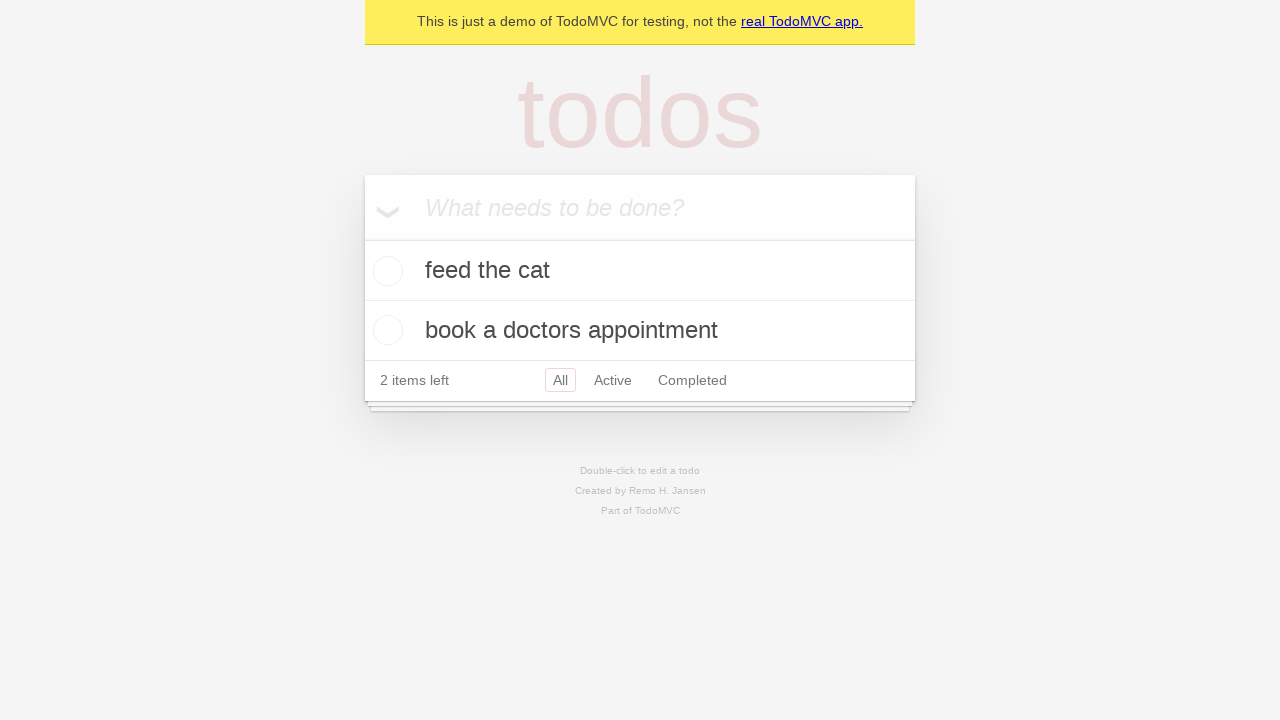

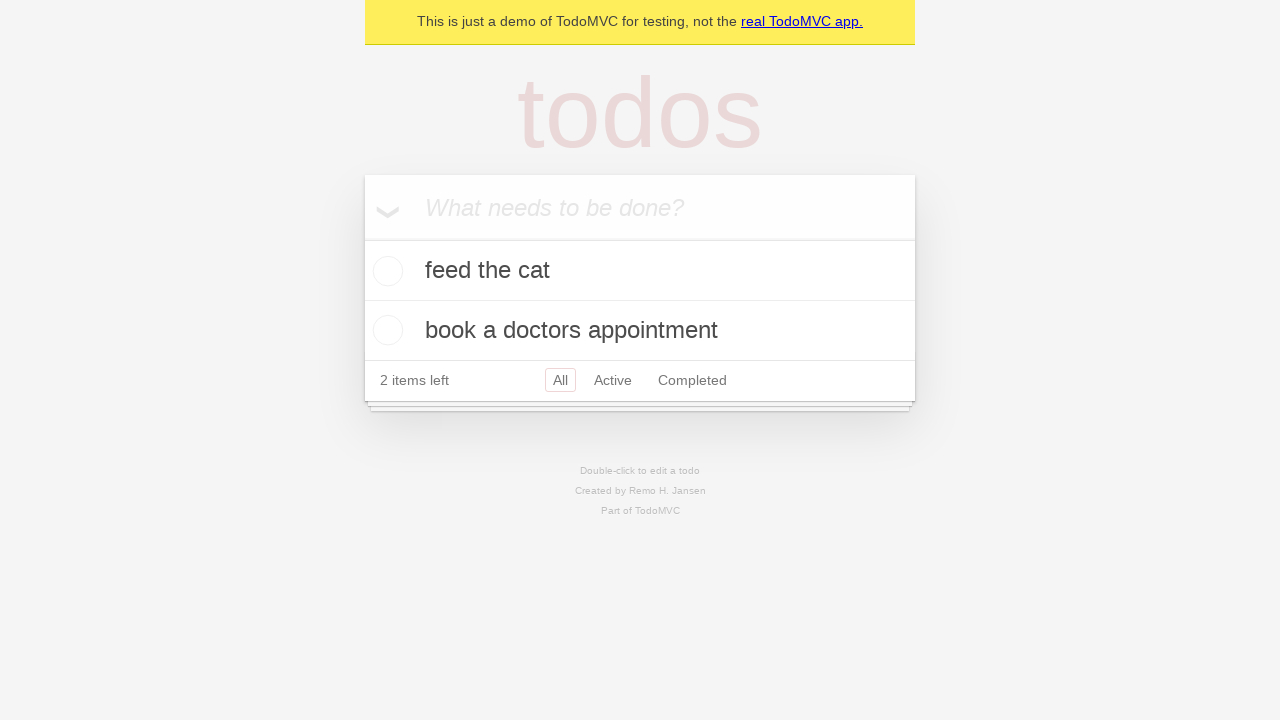